Navigates to the T-Rex Runner game, starts the game by clicking the canvas and pressing space, then plays a few rounds by jumping when obstacles approach.

Starting URL: https://trex-runner.com/

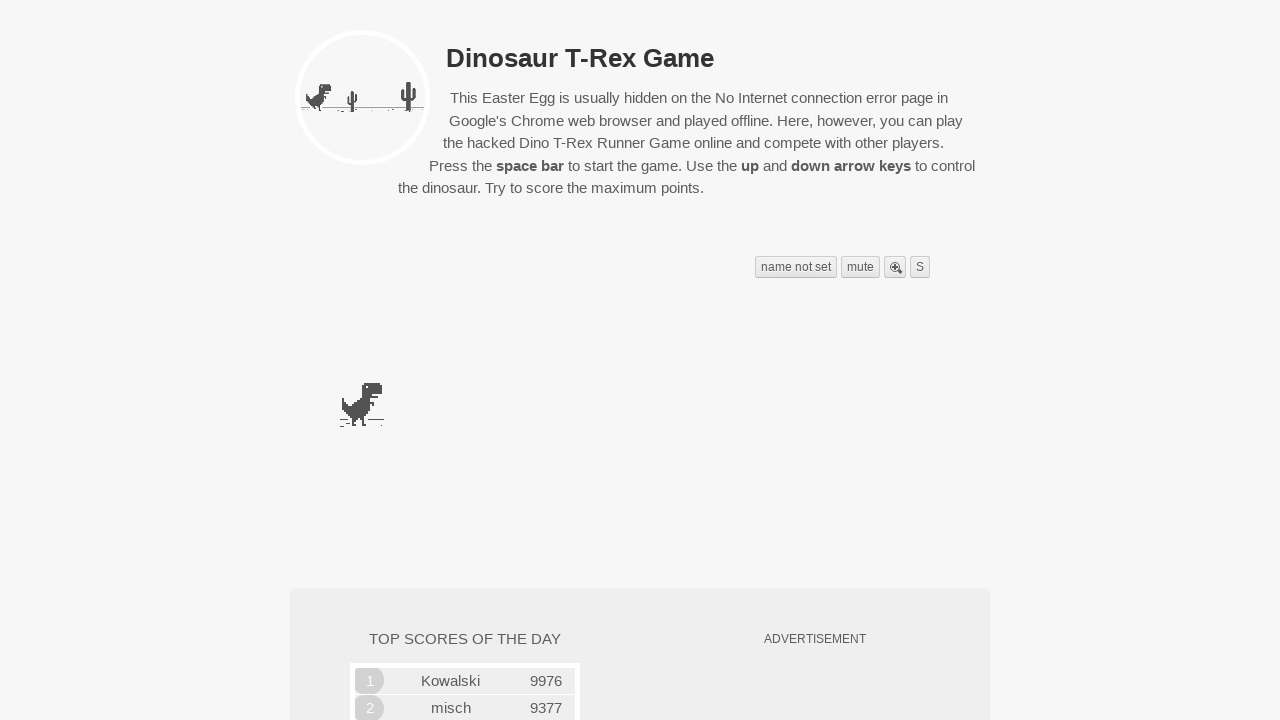

Waited for T-Rex Runner game canvas to load
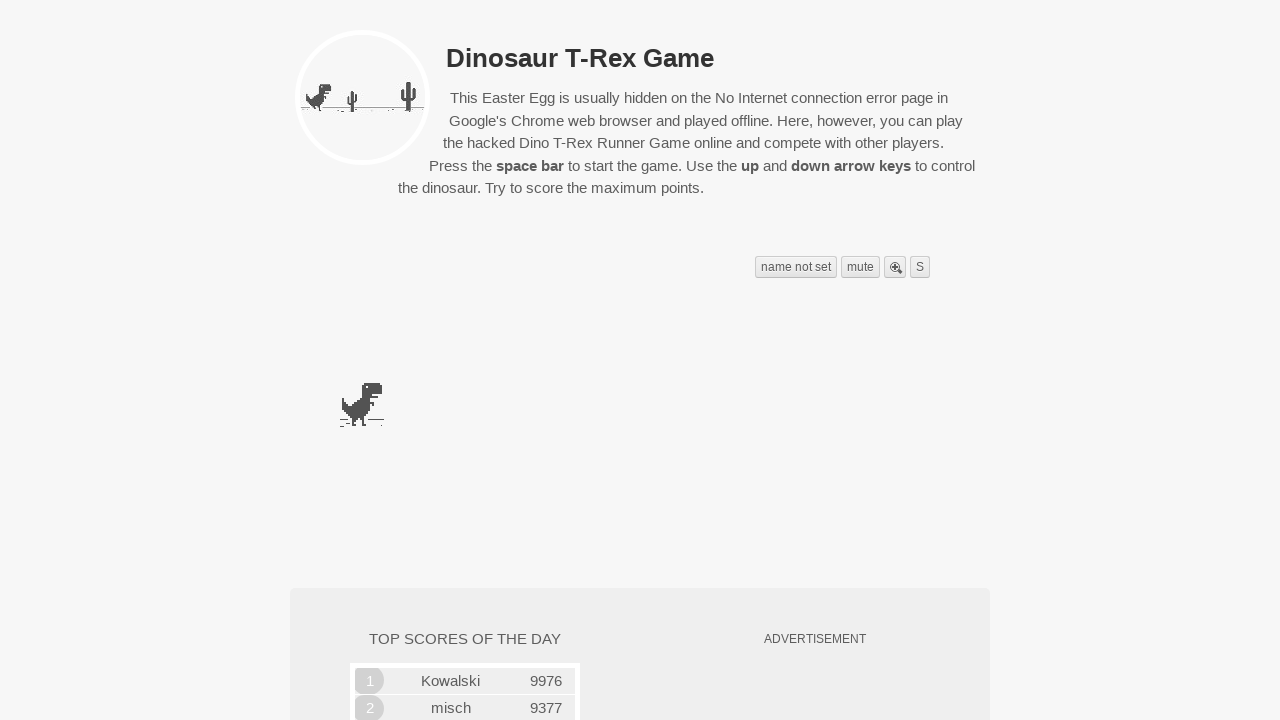

Clicked game canvas to focus/initialize at (362, 361) on .runner-container .runner-canvas
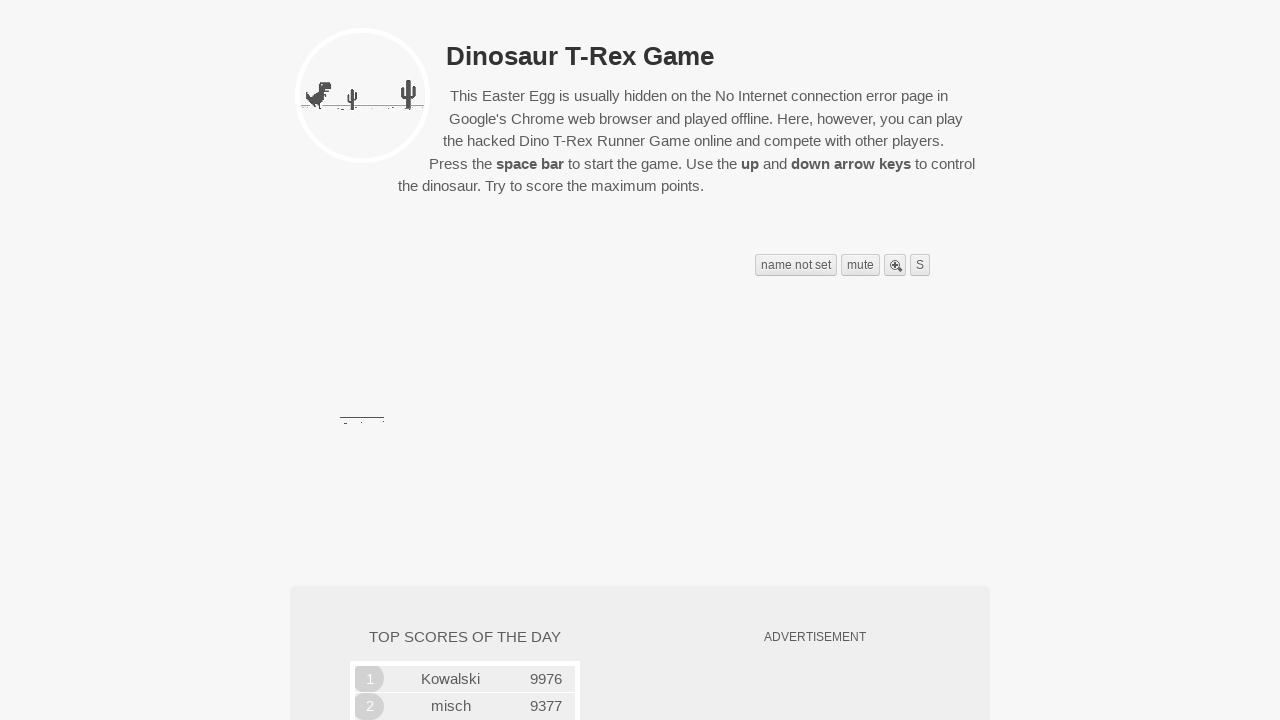

Pressed Space to start the game
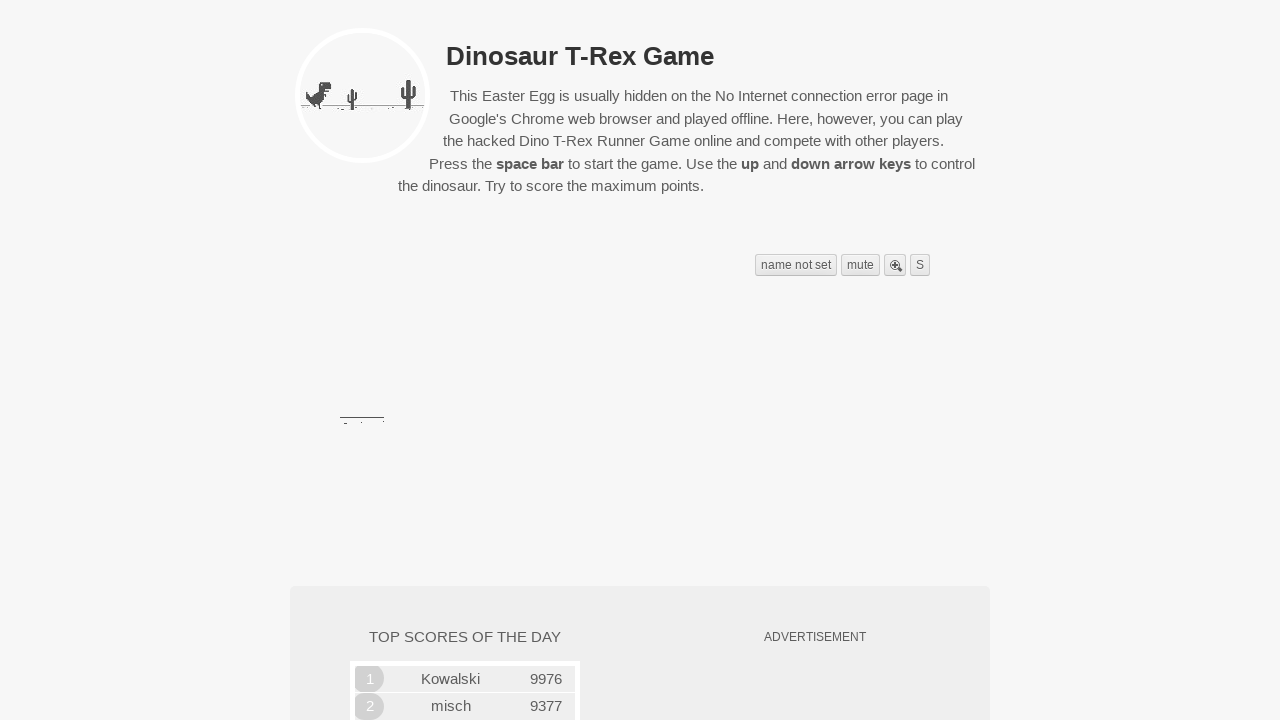

Retrieved game state at iteration 1: crashed=False, speed=6.133000000000044
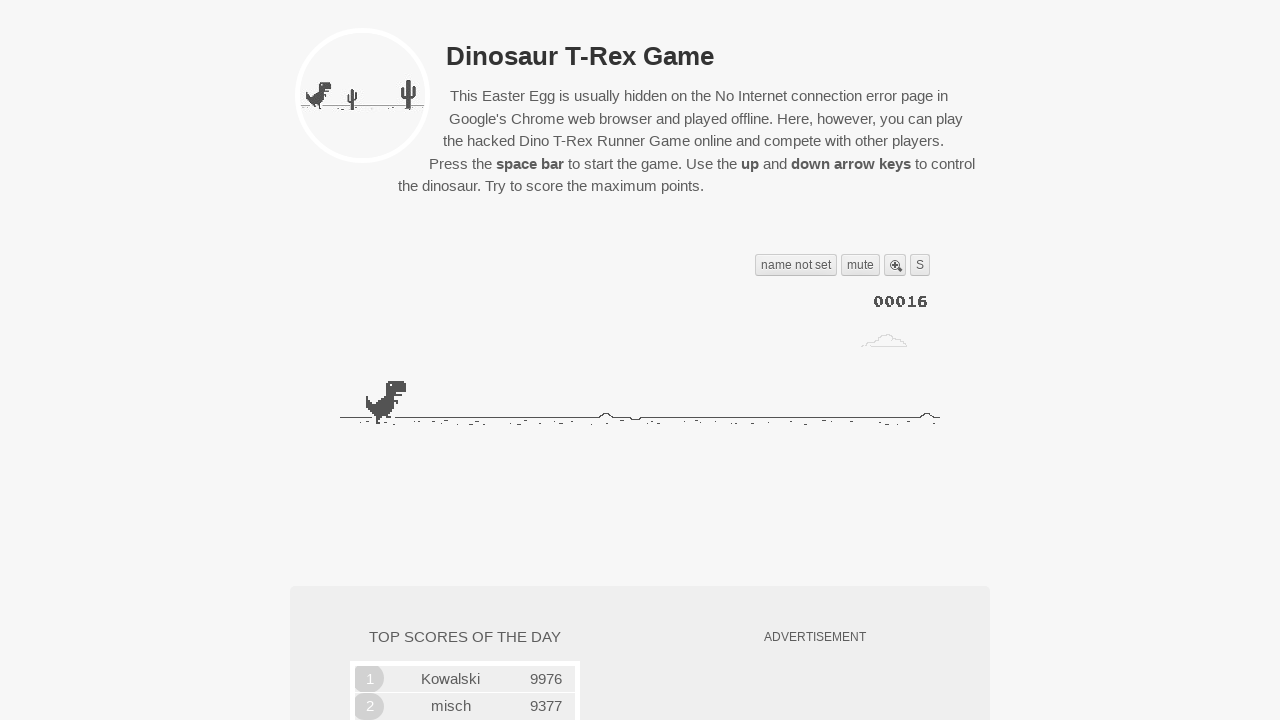

Jumped by pressing Space (iteration 1)
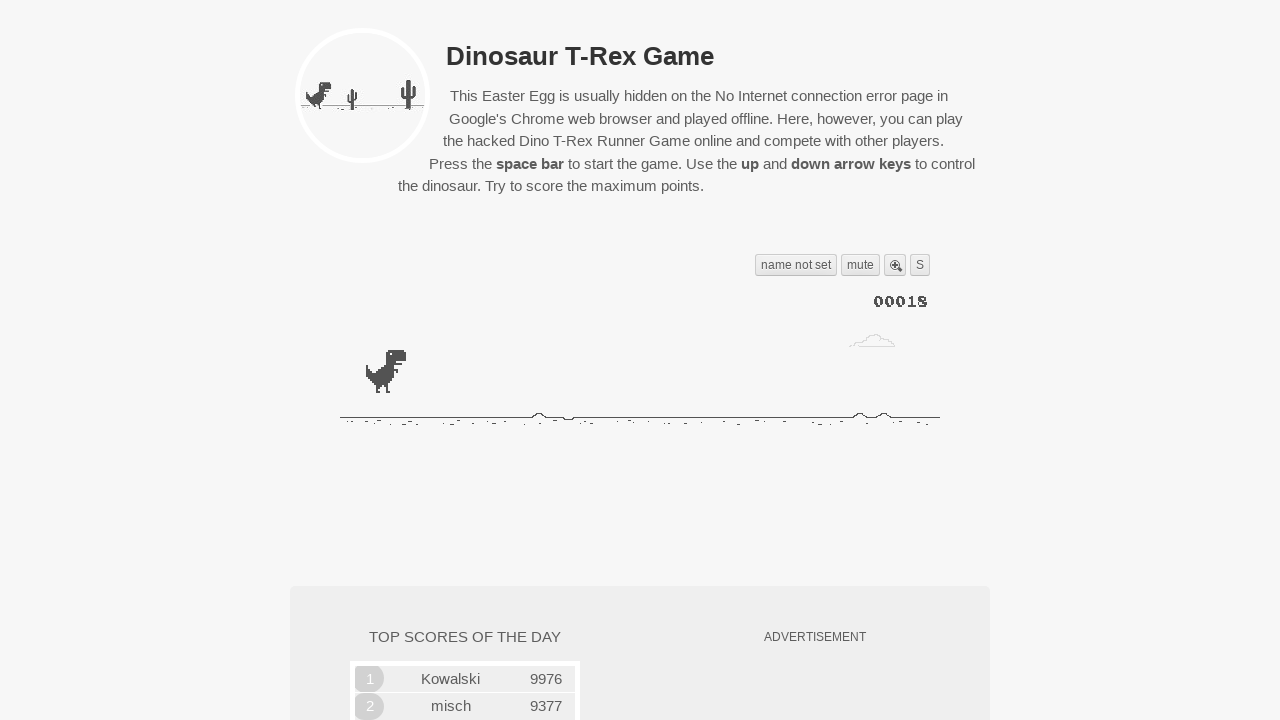

Retrieved game state at iteration 2: crashed=False, speed=6.1870000000000624
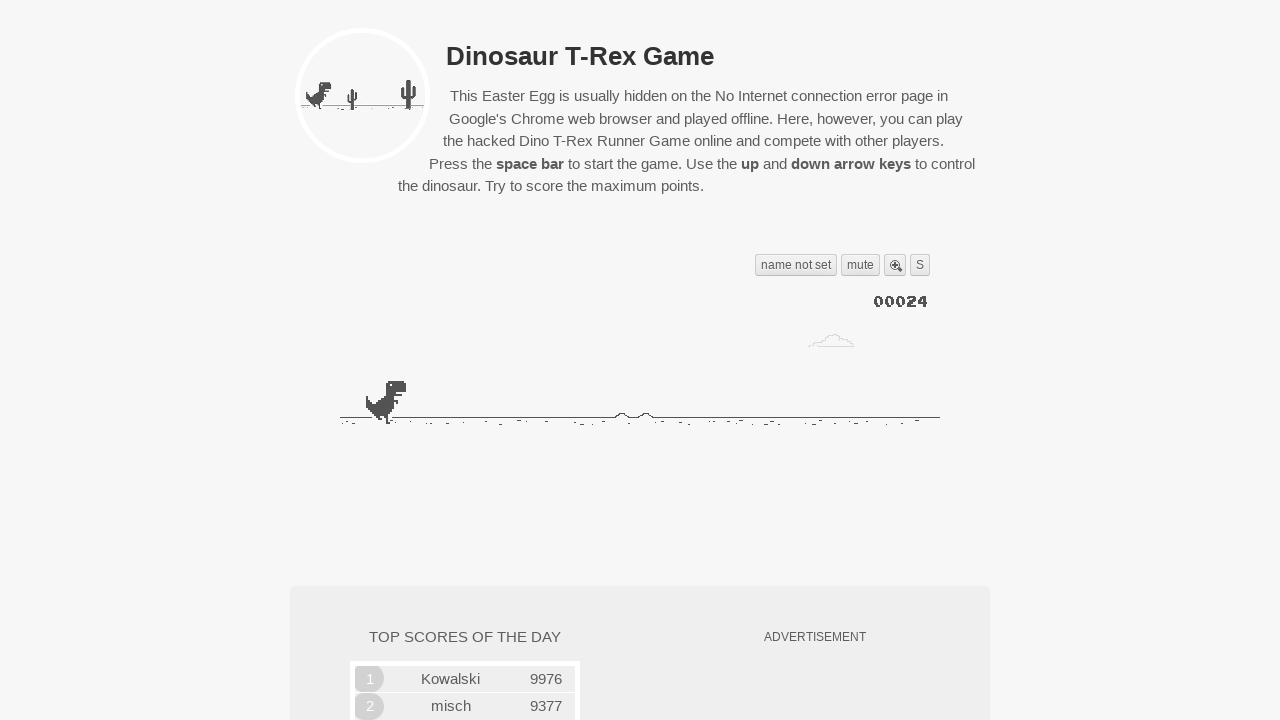

Jumped by pressing Space (iteration 2)
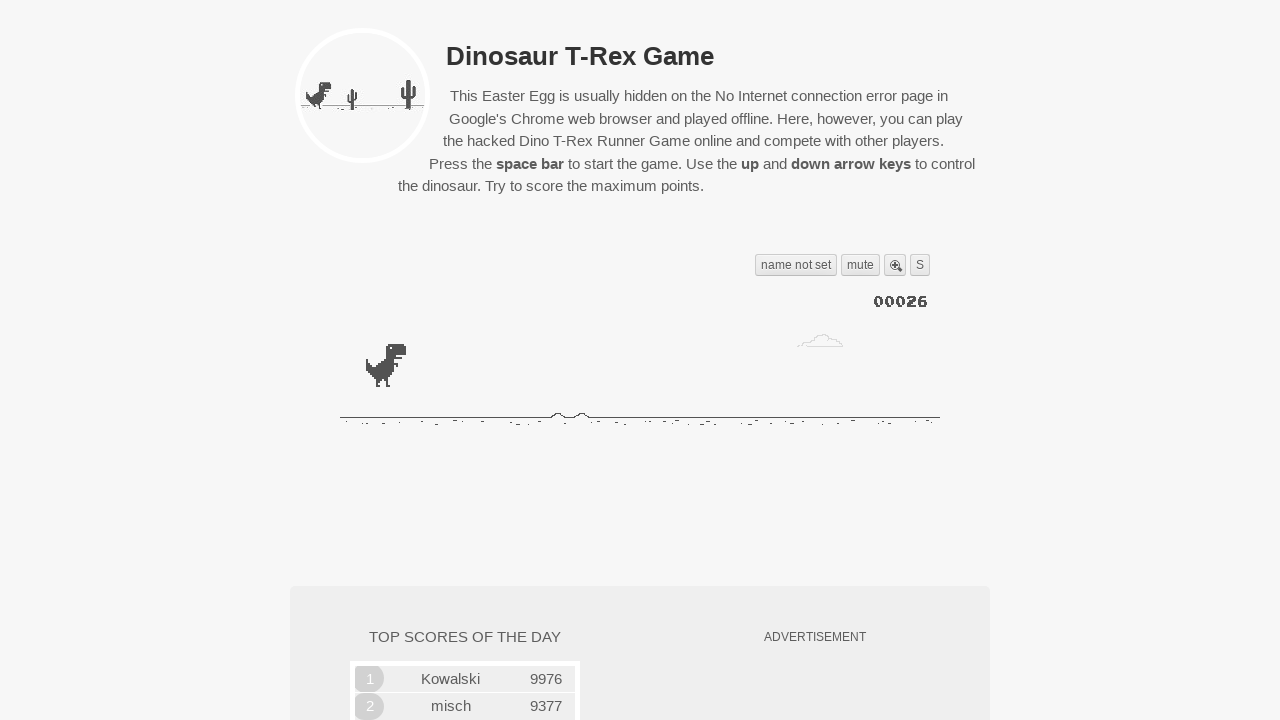

Retrieved game state at iteration 3: crashed=False, speed=6.2380000000000795
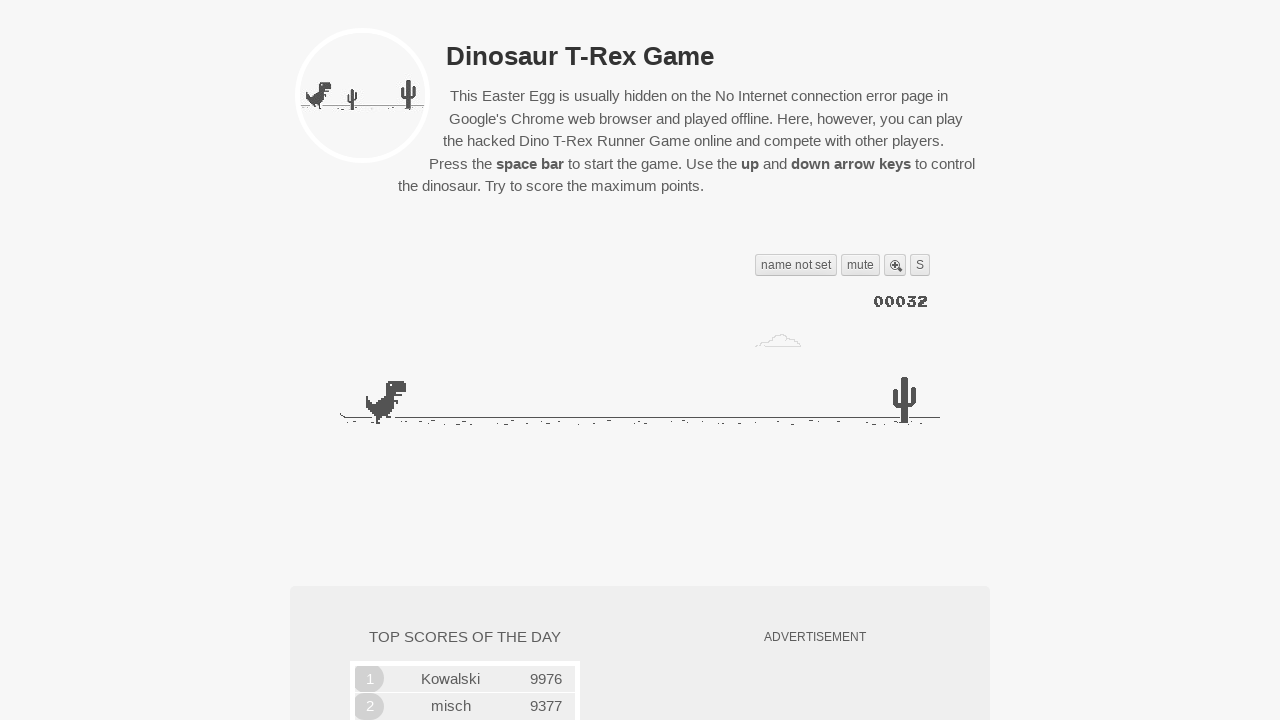

Jumped by pressing Space (iteration 3)
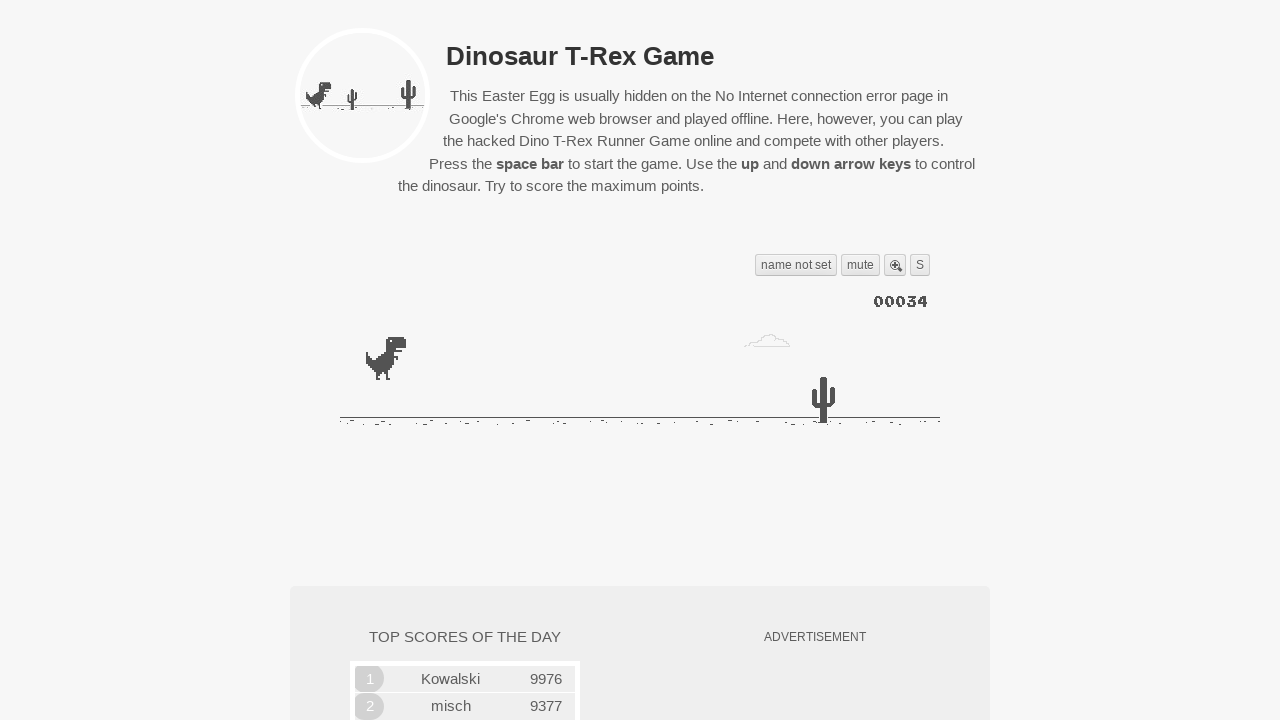

Retrieved game state at iteration 4: crashed=False, speed=6.2920000000000975
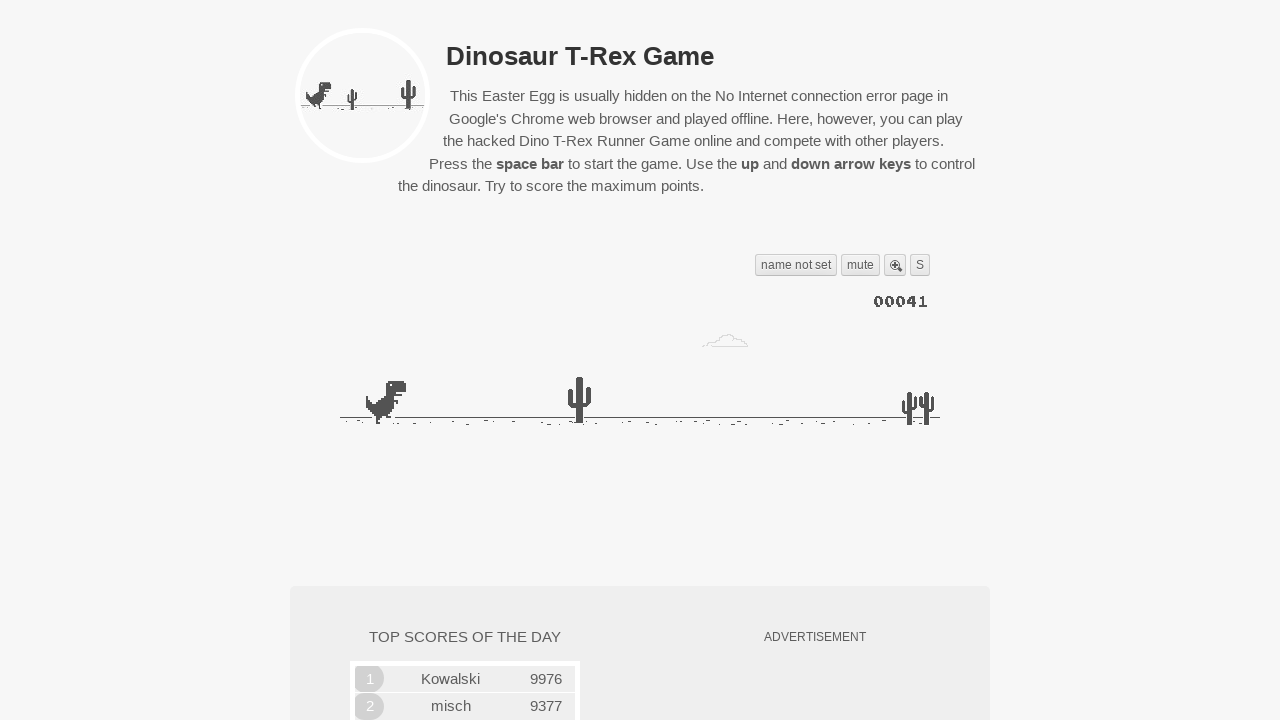

Jumped by pressing Space (iteration 4)
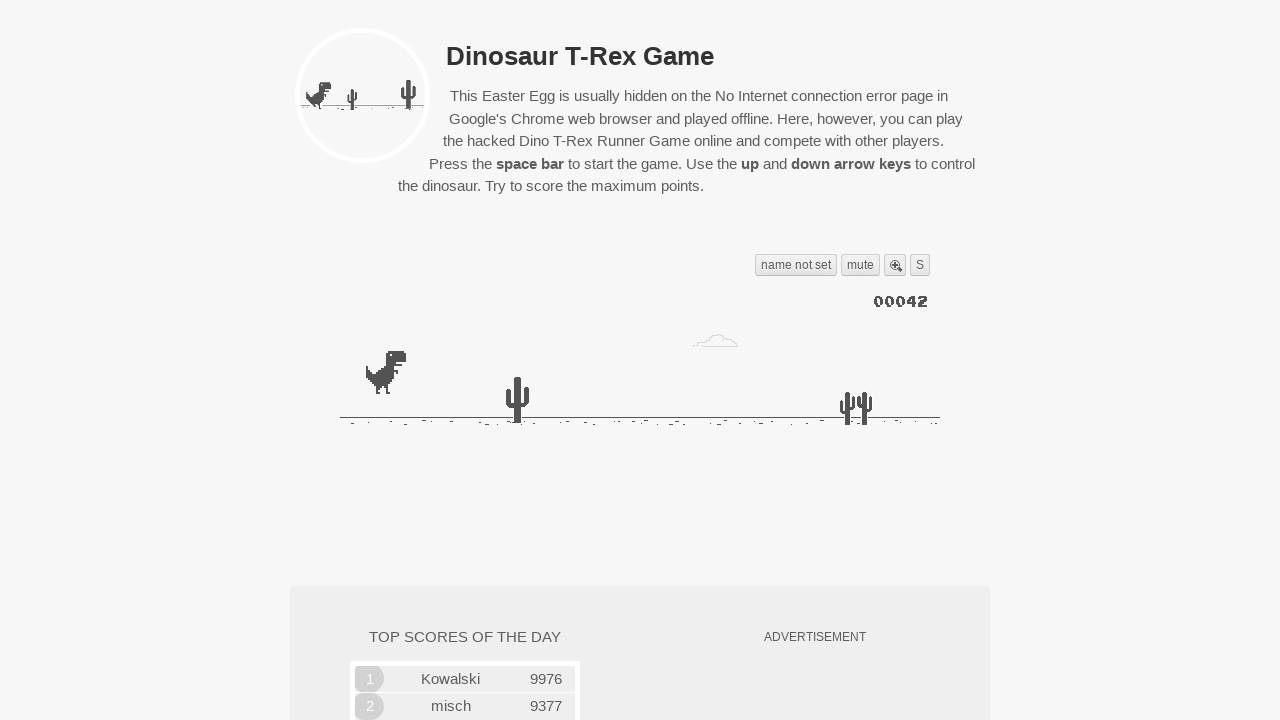

Retrieved game state at iteration 5: crashed=False, speed=6.3430000000001145
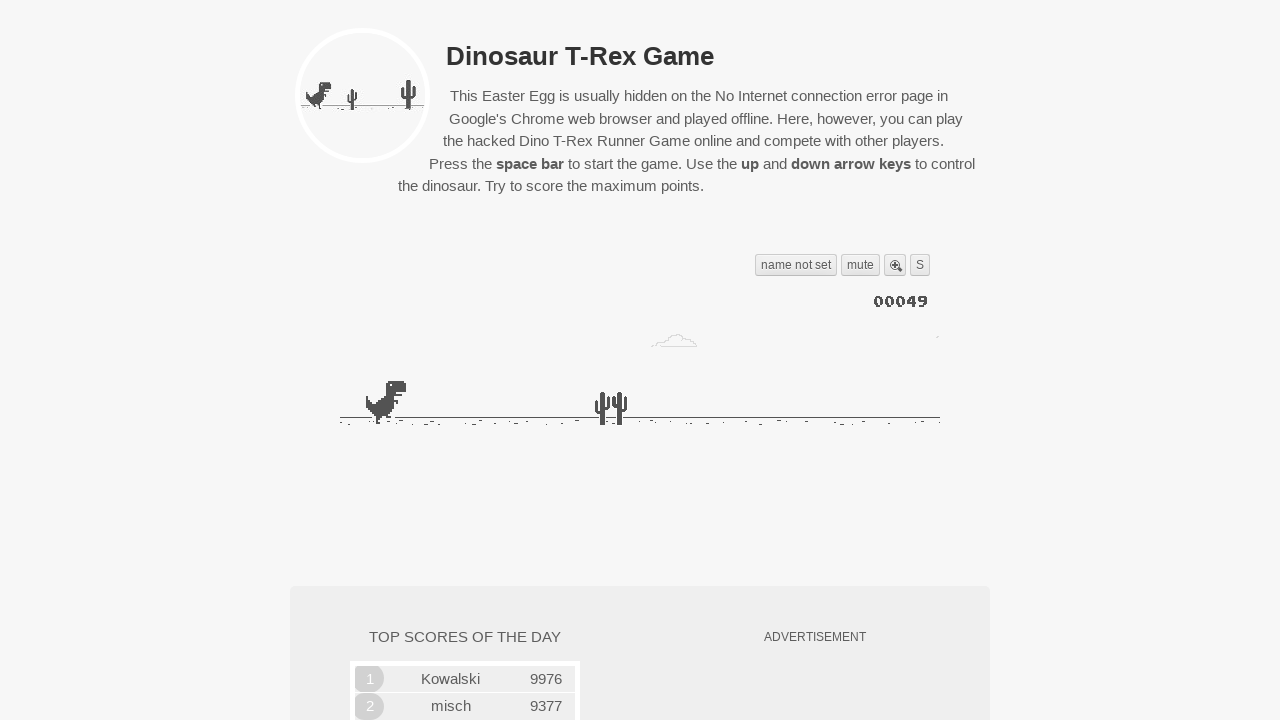

Jumped by pressing Space (iteration 5)
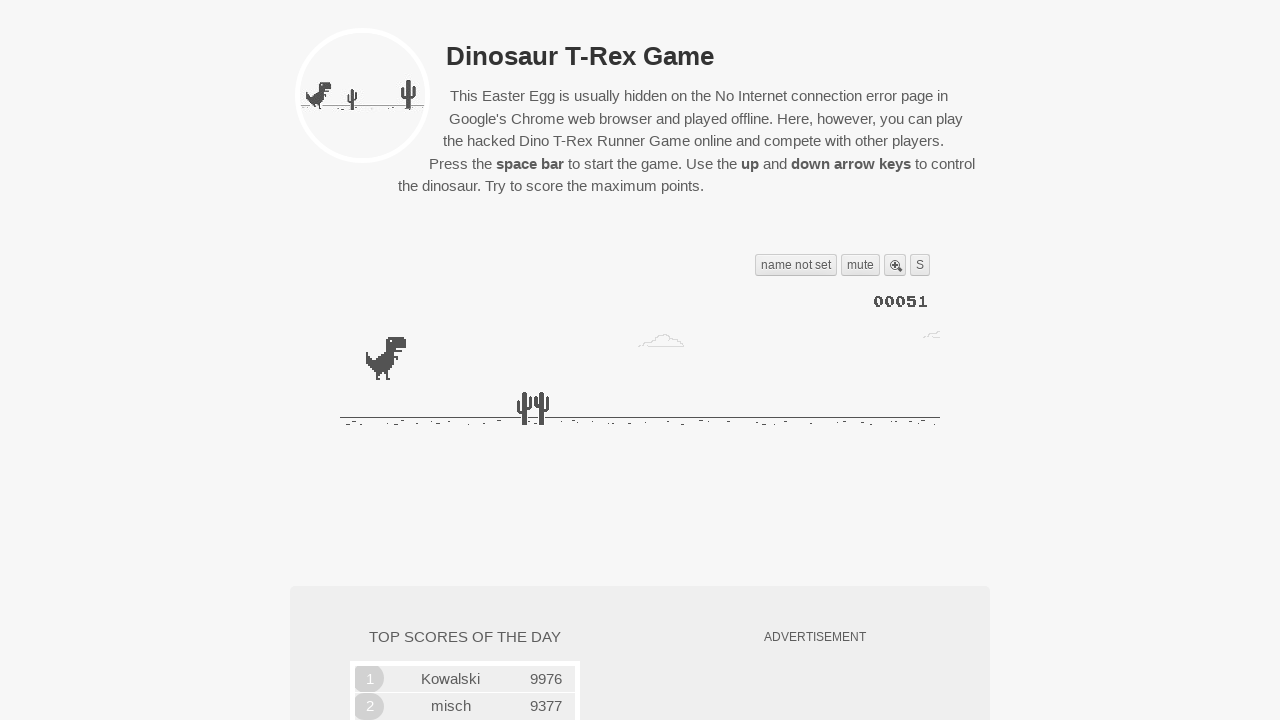

Retrieved game state at iteration 6: crashed=True, speed=6.387000000000129
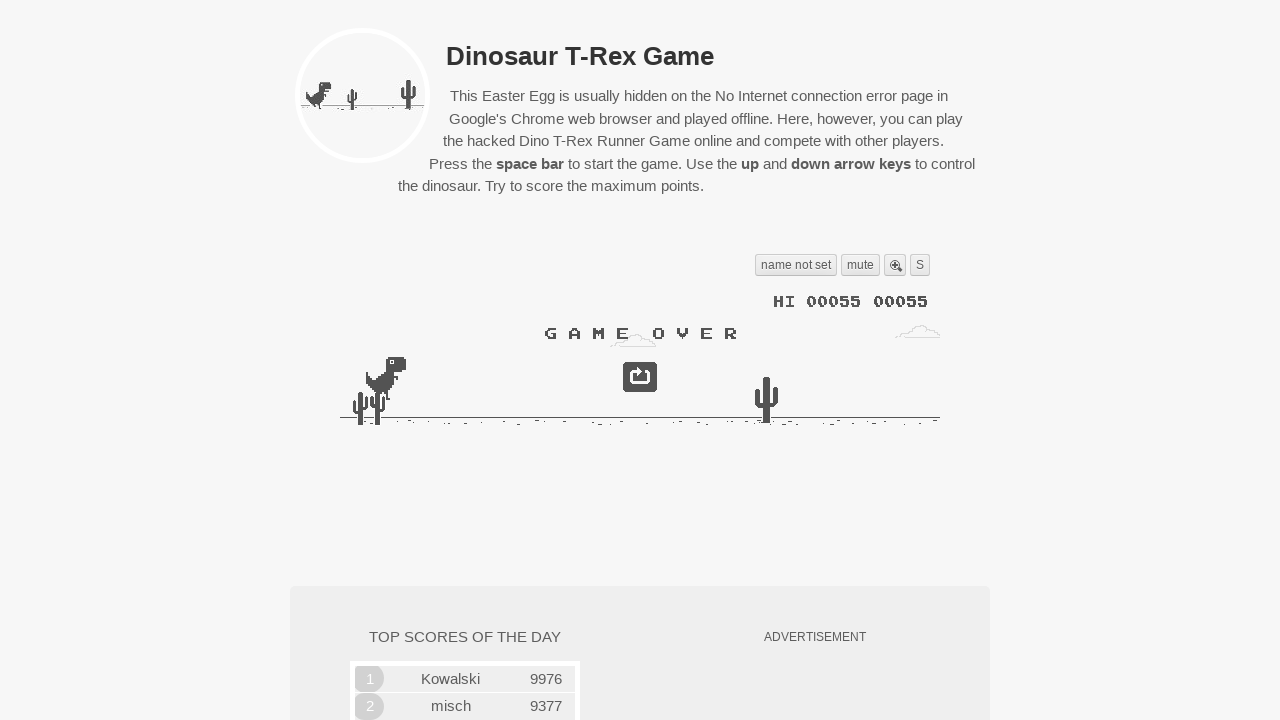

Game crashed, restarted the game
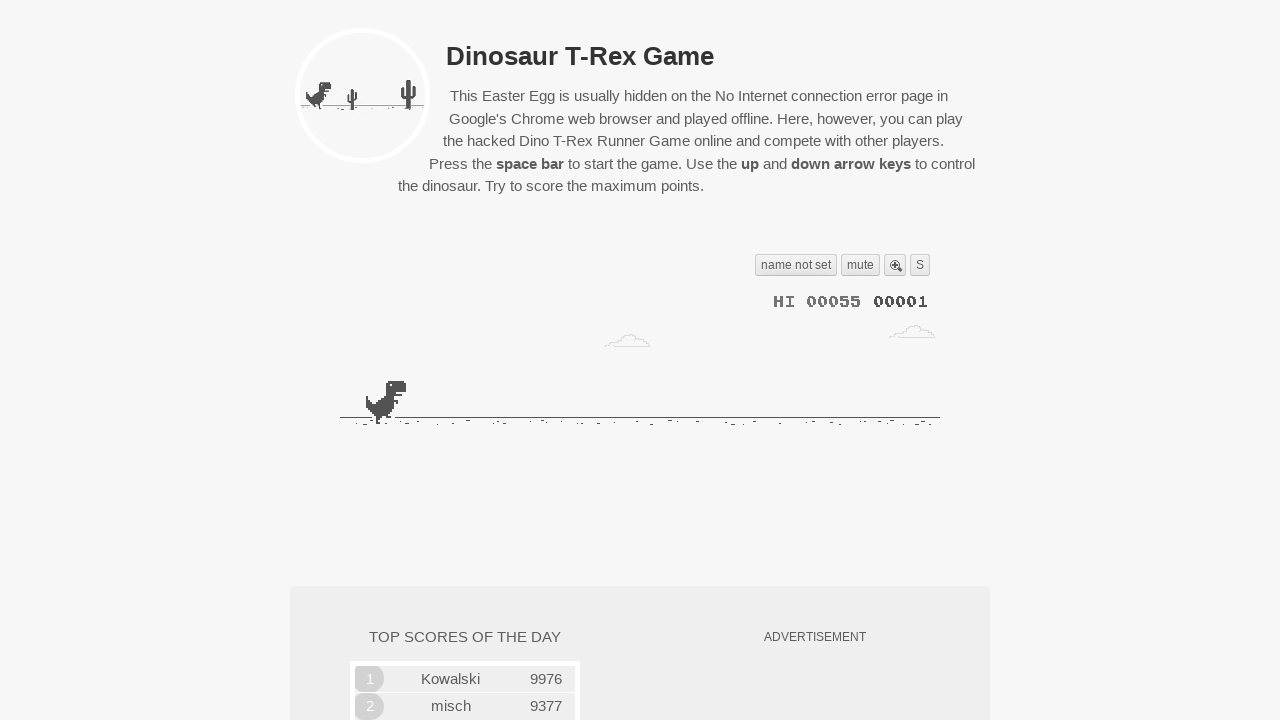

Jumped by pressing Space (iteration 6)
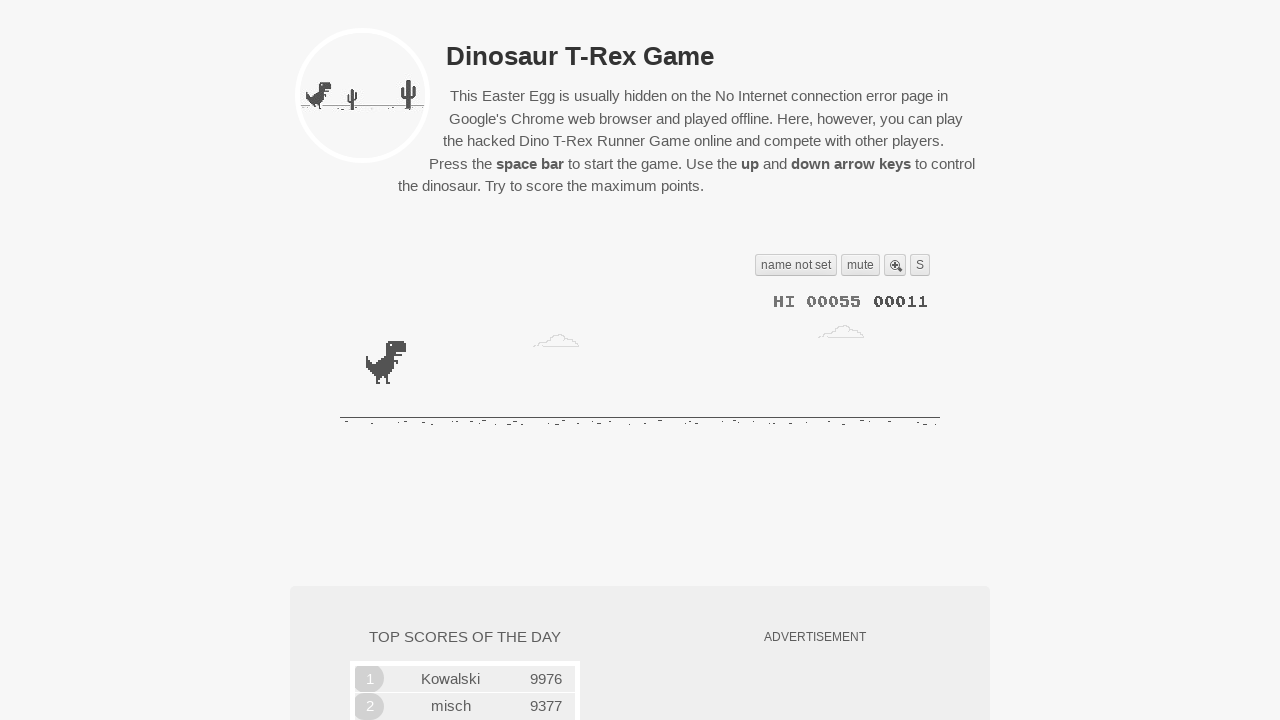

Retrieved game state at iteration 7: crashed=False, speed=6.113000000000038
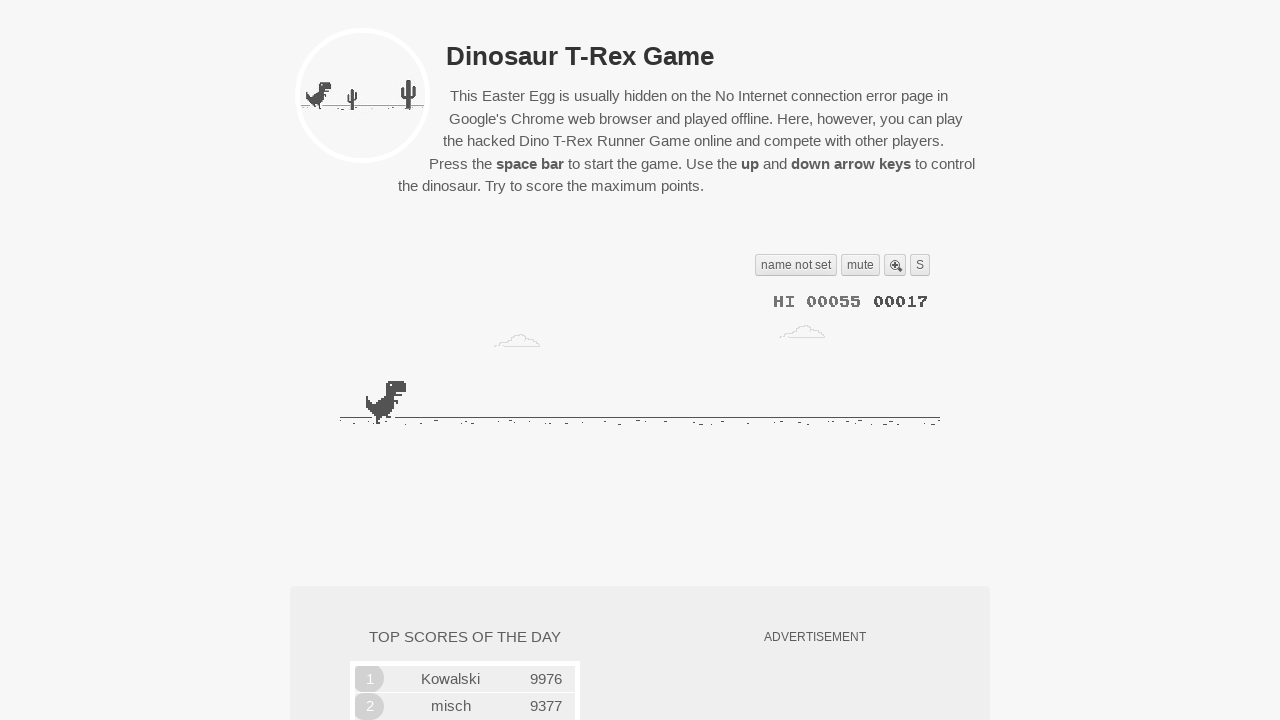

Jumped by pressing Space (iteration 7)
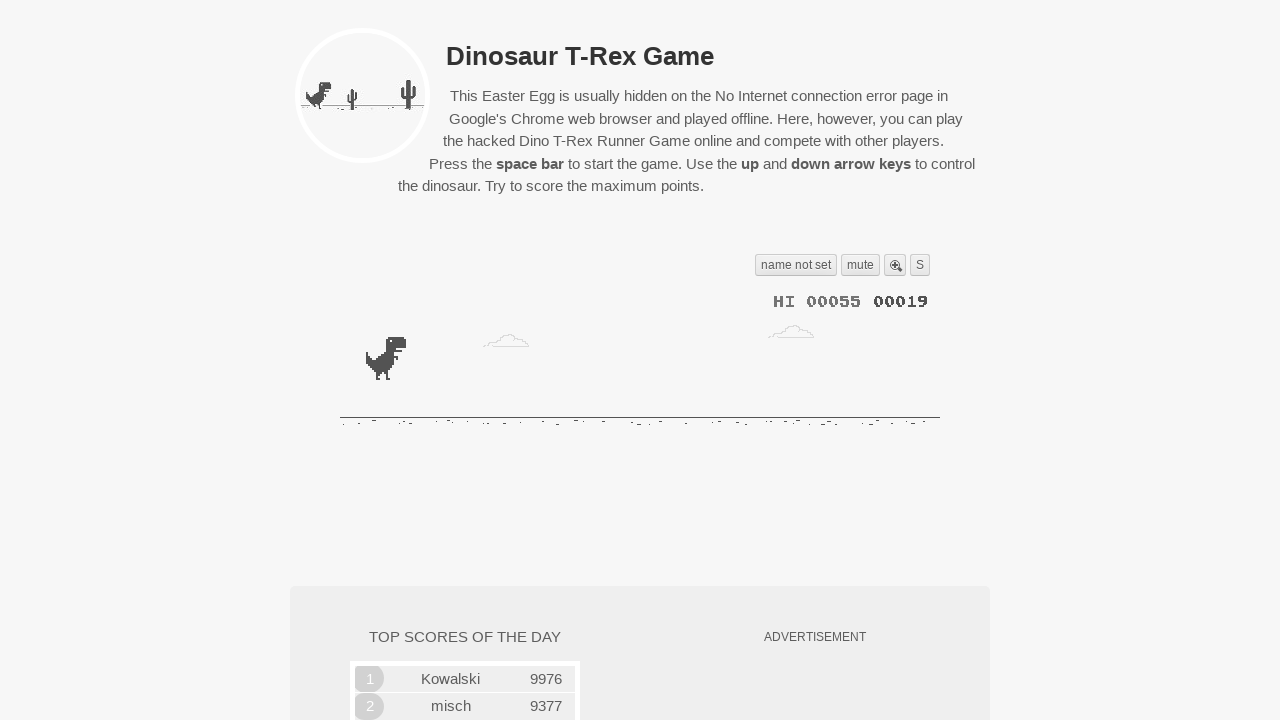

Retrieved game state at iteration 8: crashed=False, speed=6.164000000000055
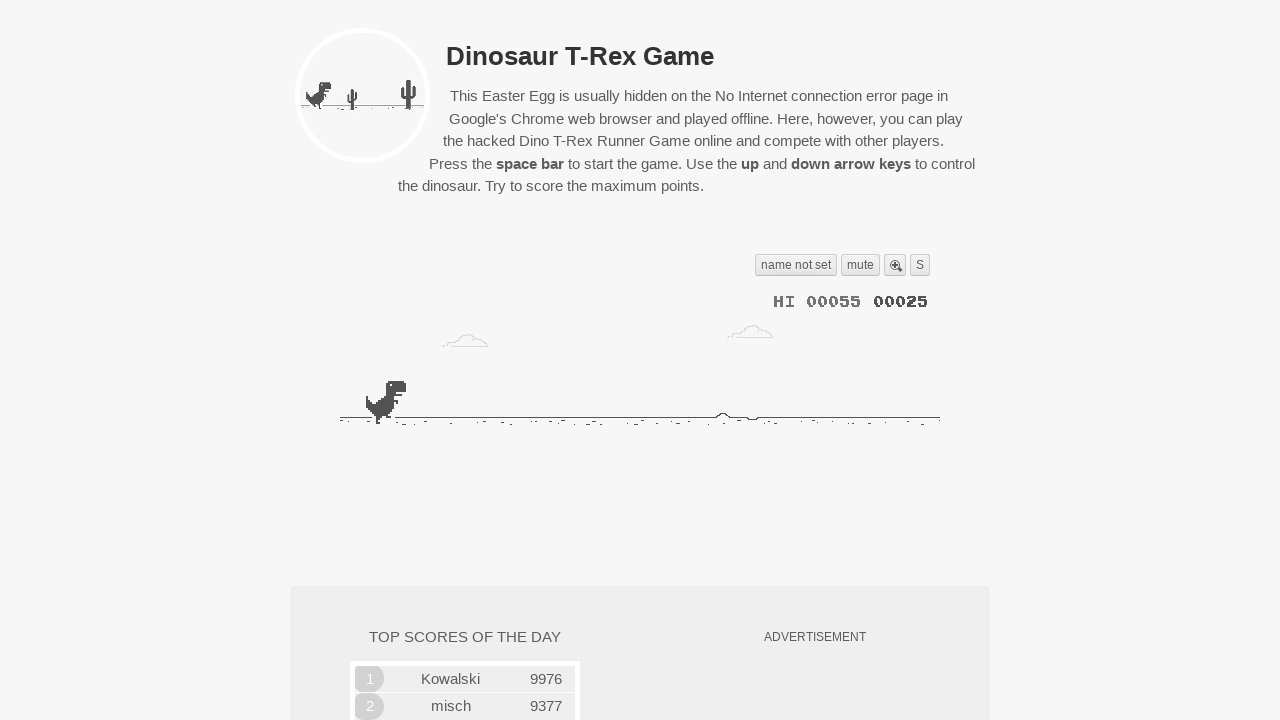

Jumped by pressing Space (iteration 8)
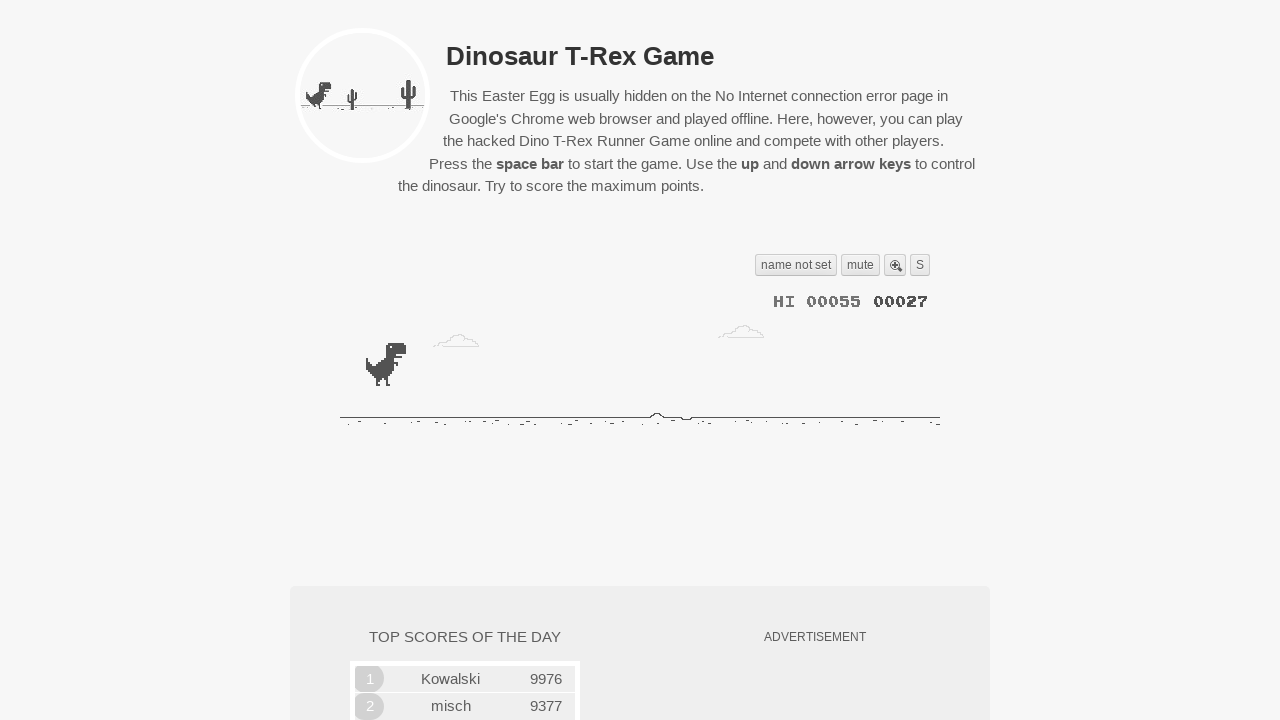

Retrieved game state at iteration 9: crashed=False, speed=6.215000000000072
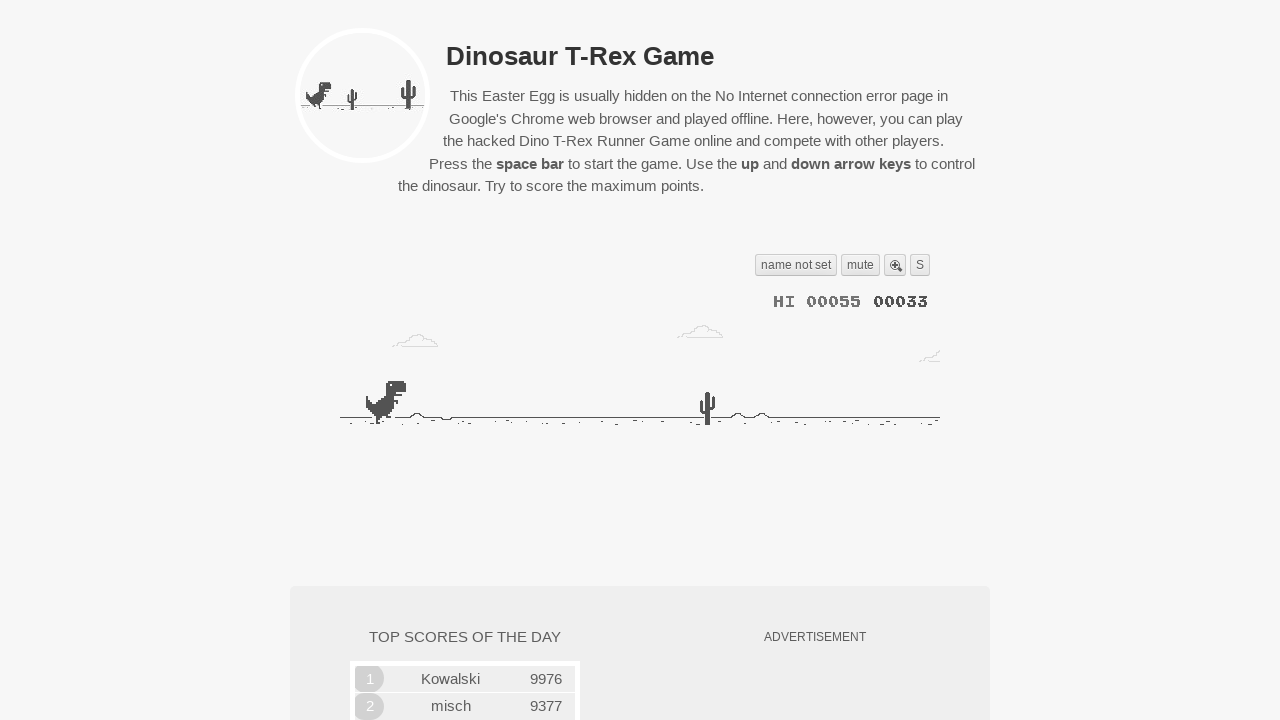

Jumped by pressing Space (iteration 9)
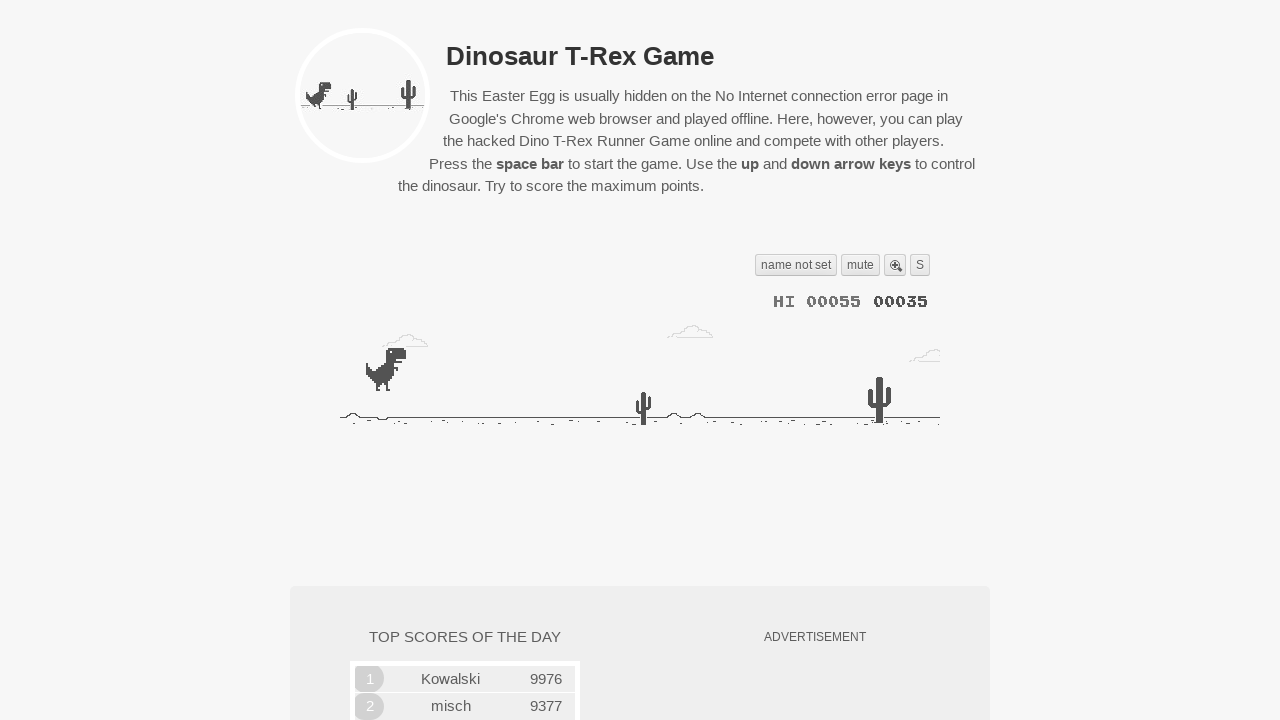

Retrieved game state at iteration 10: crashed=False, speed=6.2650000000000885
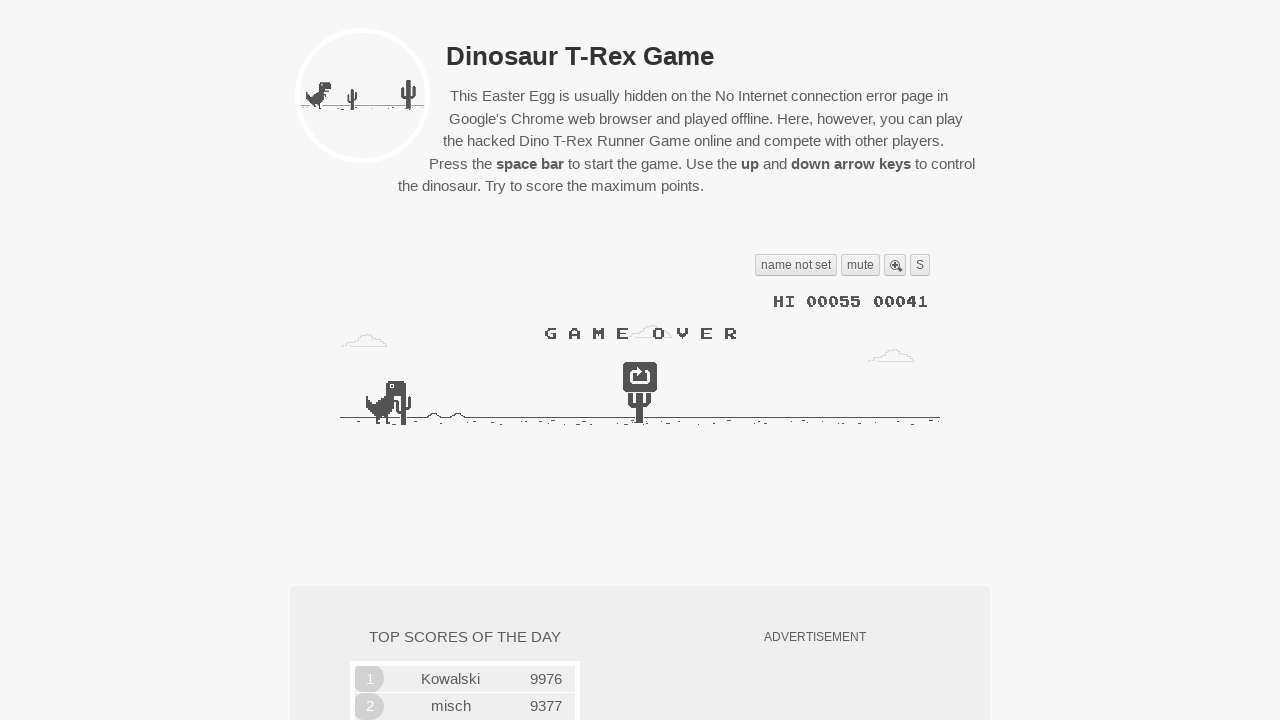

Jumped by pressing Space (iteration 10)
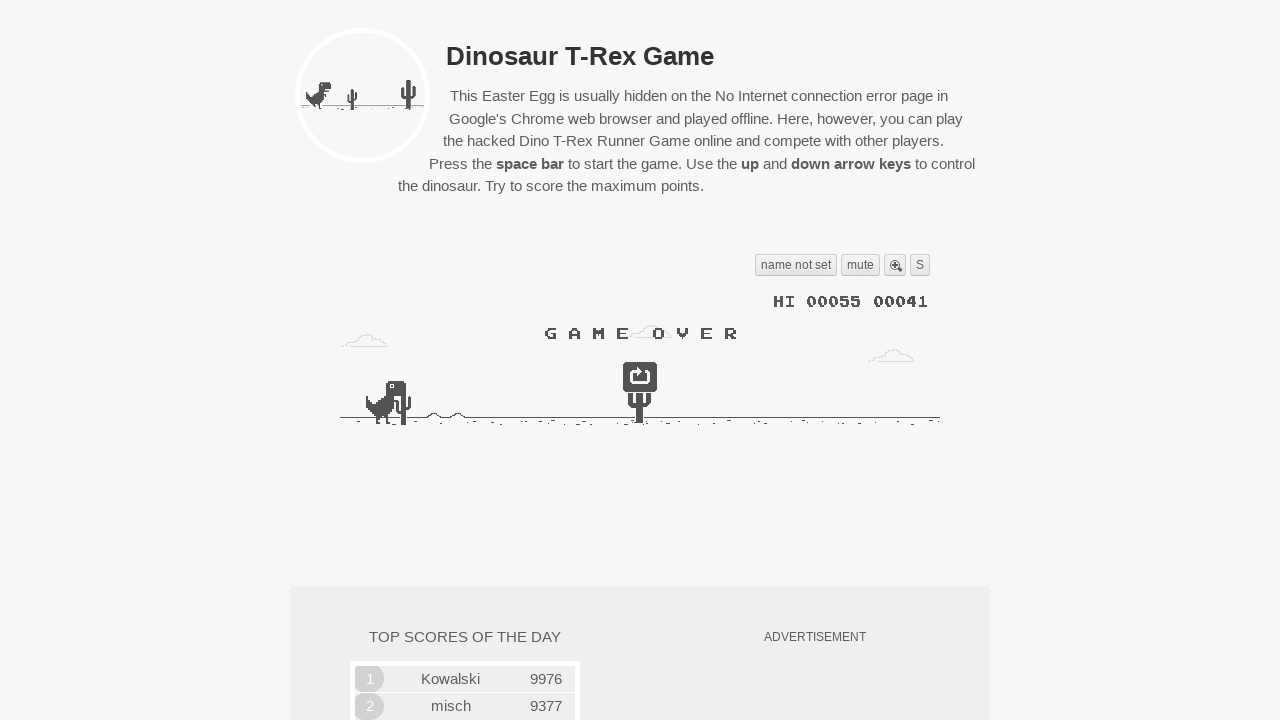

Verified game canvas is still present at end of test
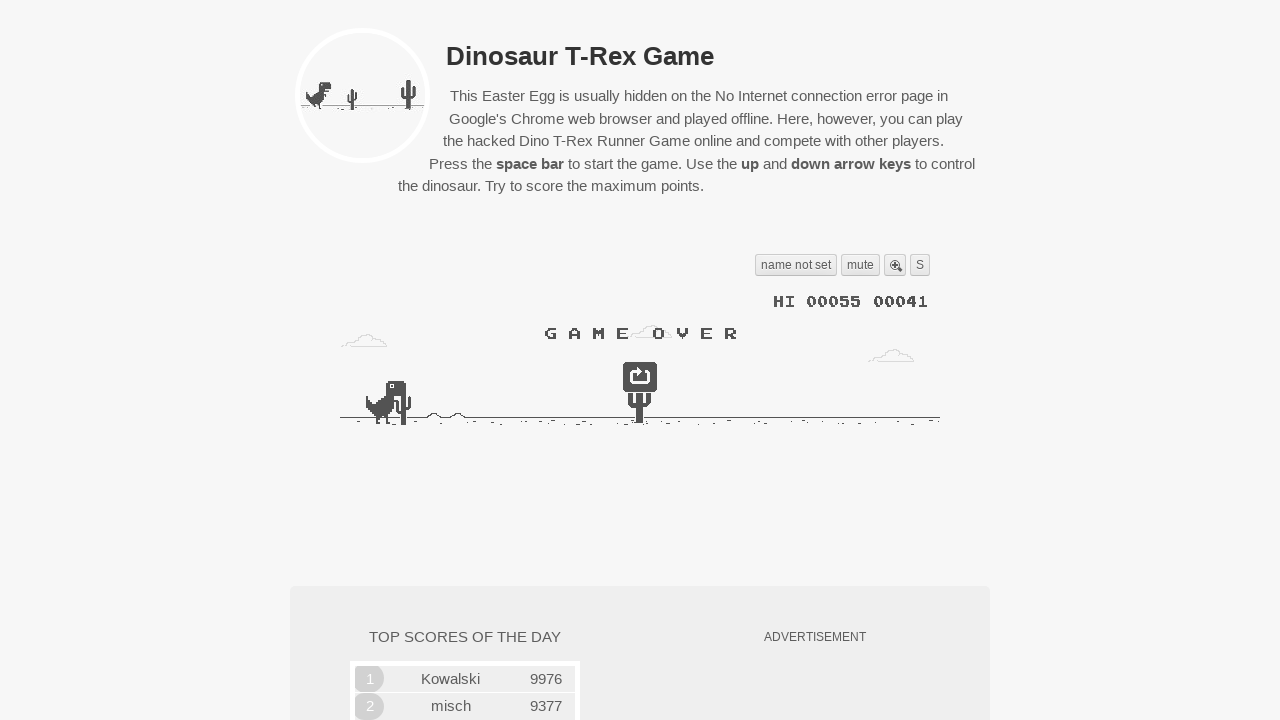

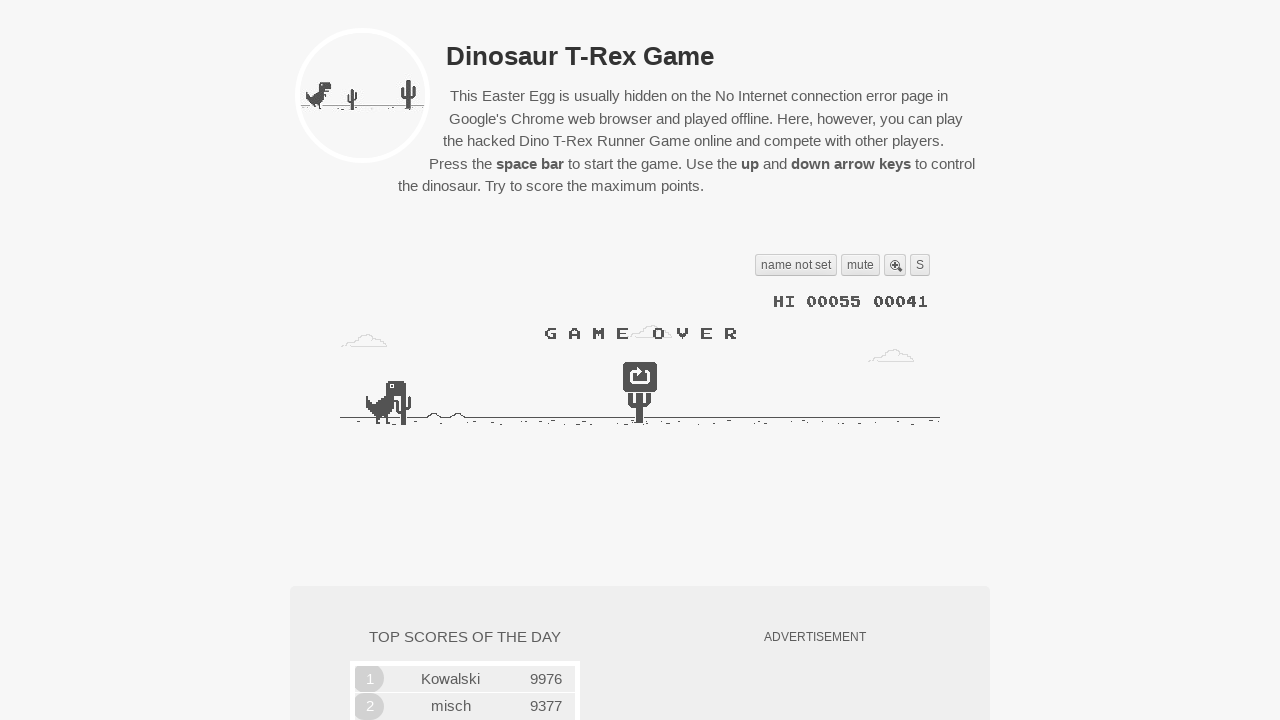